Tests different button click interactions (double-click, right-click, and regular click) on a demo page and verifies that the appropriate confirmation messages appear for each action.

Starting URL: https://demoqa.com/buttons

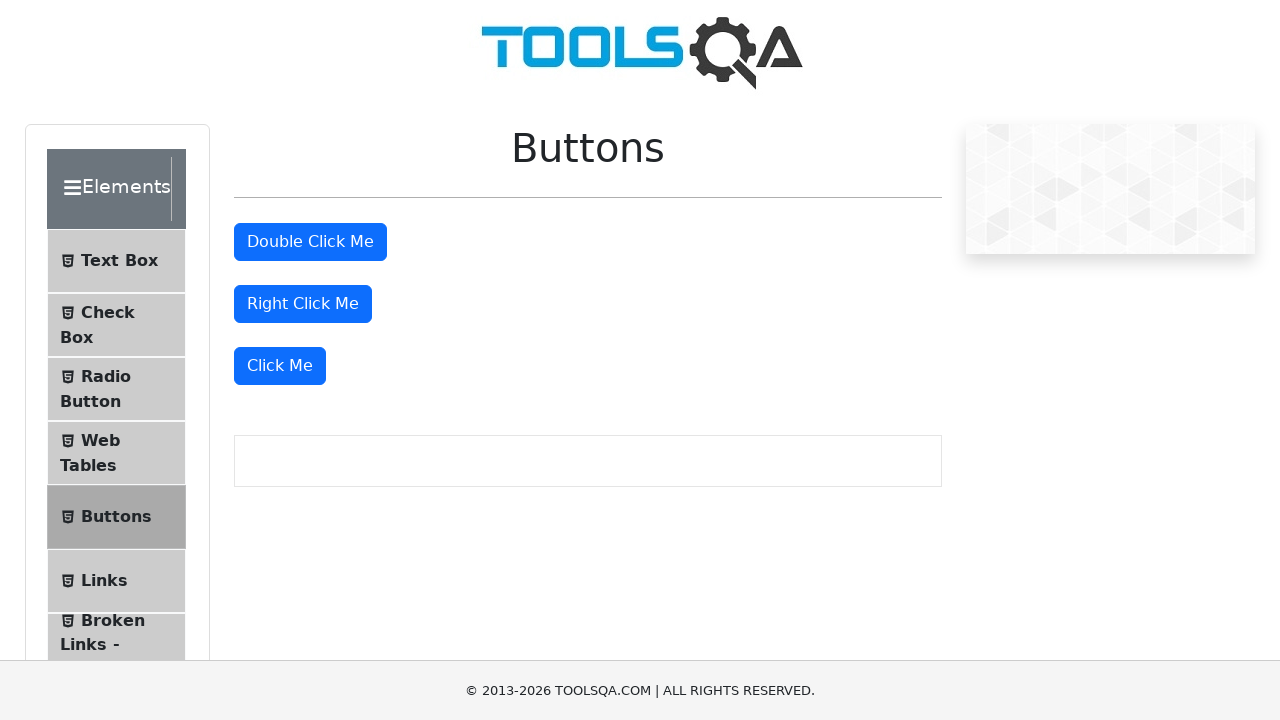

Located all button elements on the page
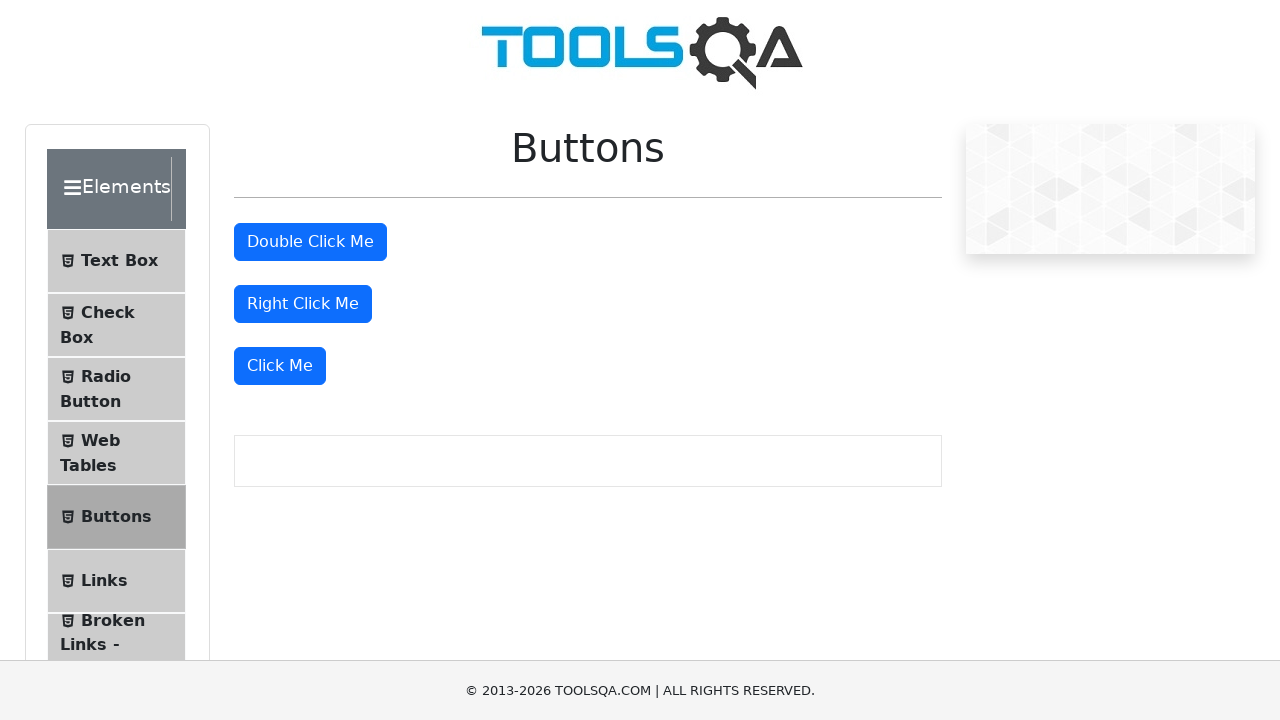

Double-clicked the second button at (310, 242) on button >> nth=1
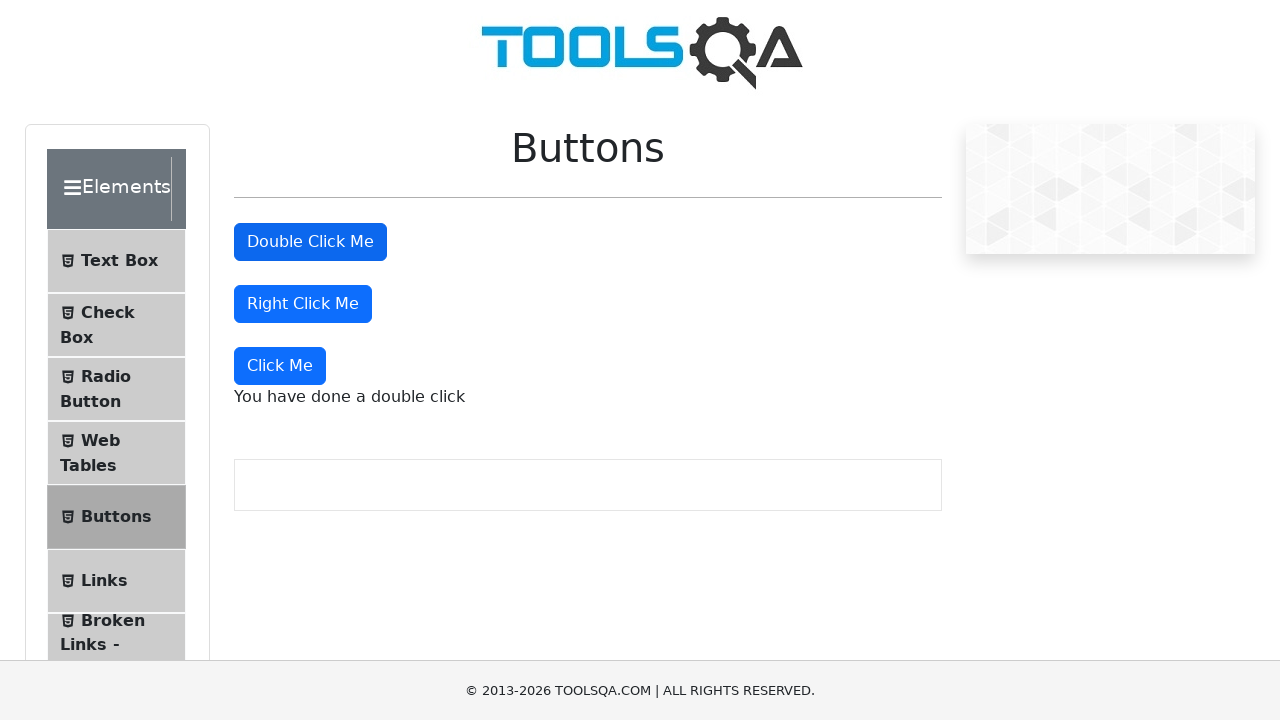

Waited for double-click confirmation message to appear
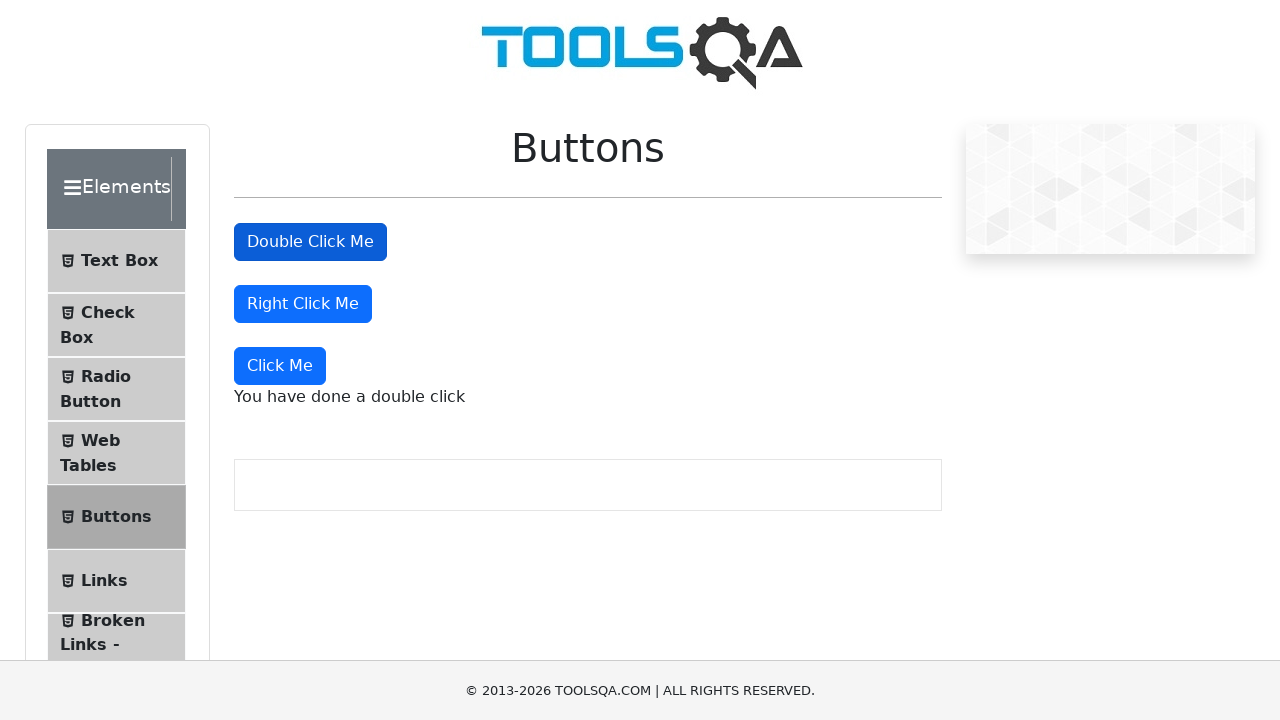

Retrieved double-click confirmation message text
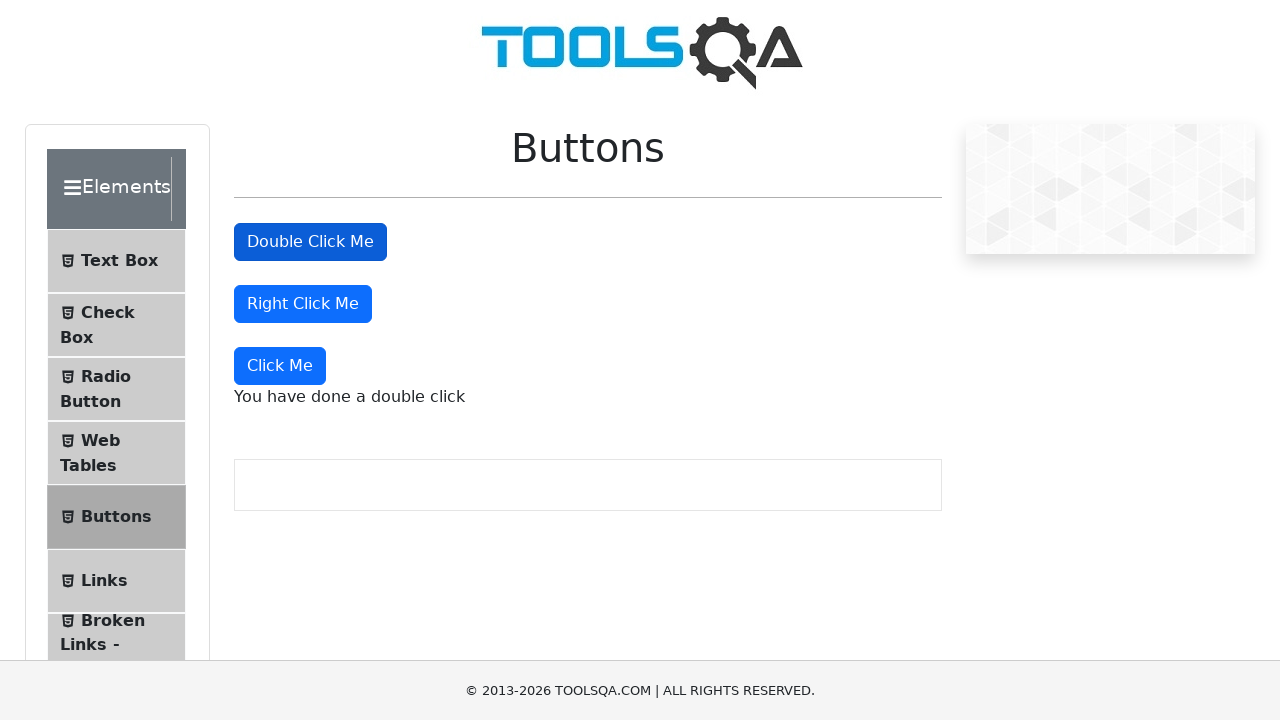

Verified double-click confirmation message contains expected text
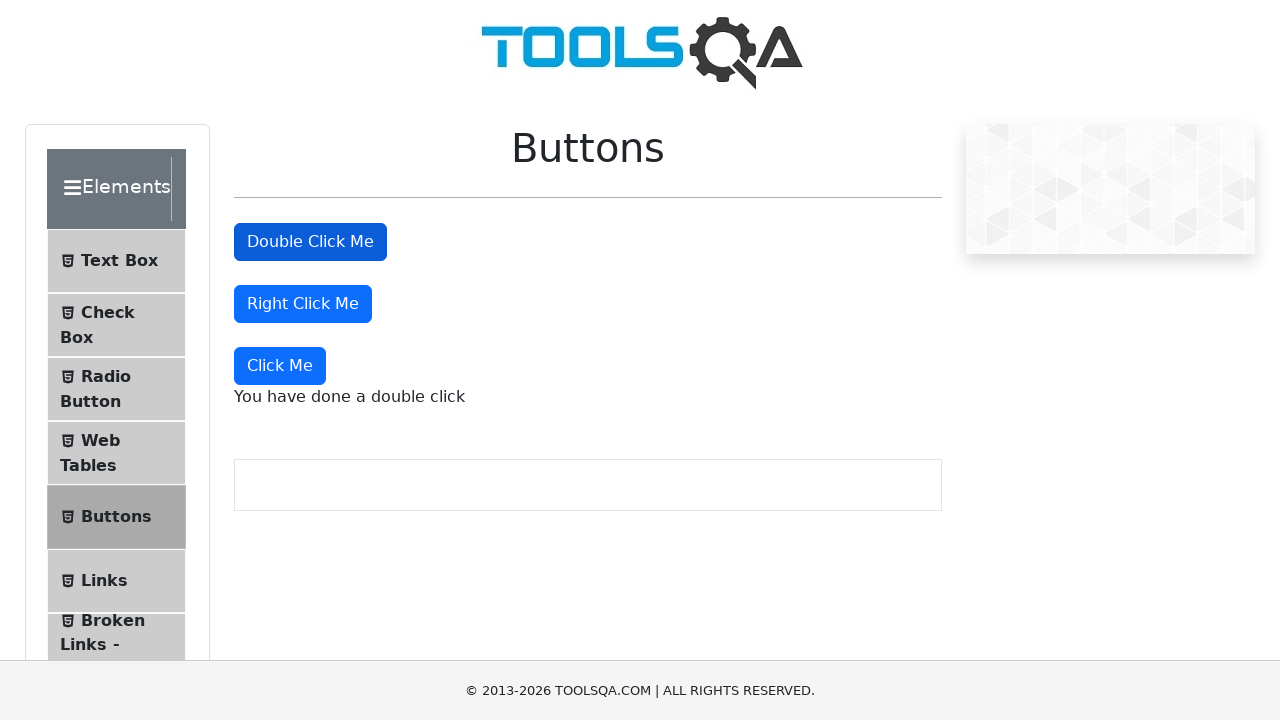

Right-clicked the third button at (303, 304) on button >> nth=2
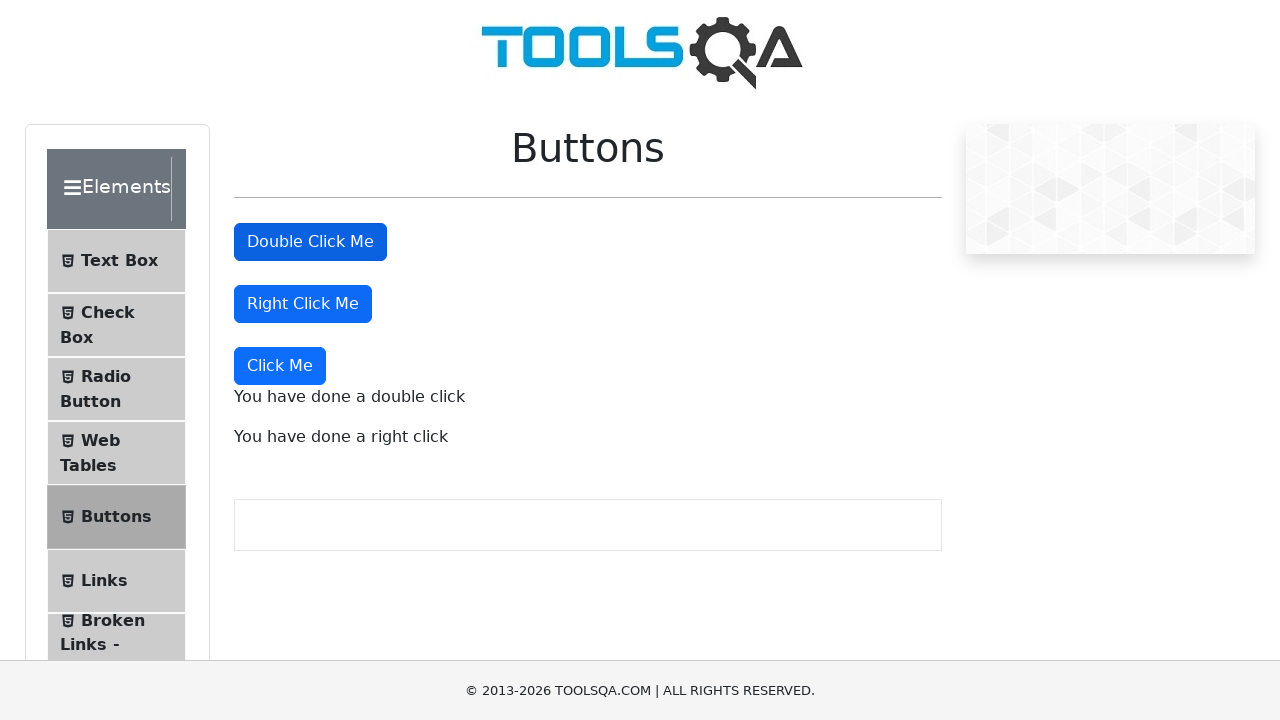

Waited for right-click confirmation message to appear
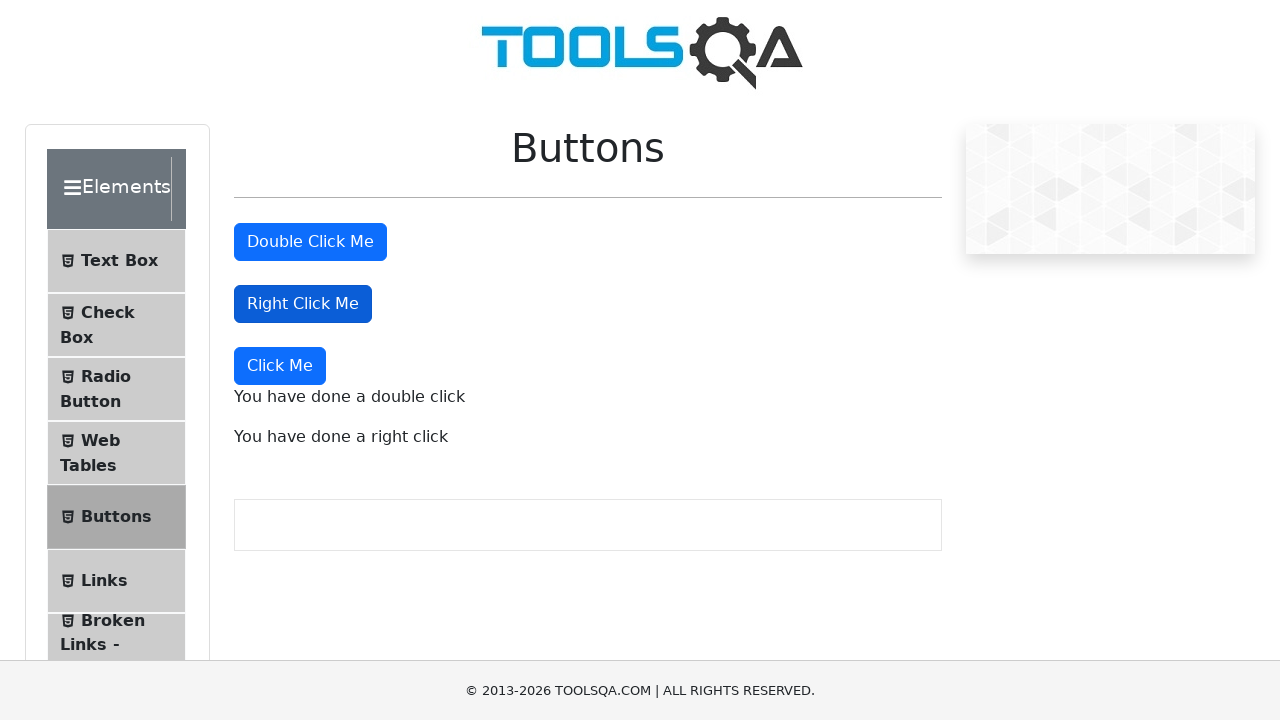

Retrieved right-click confirmation message text
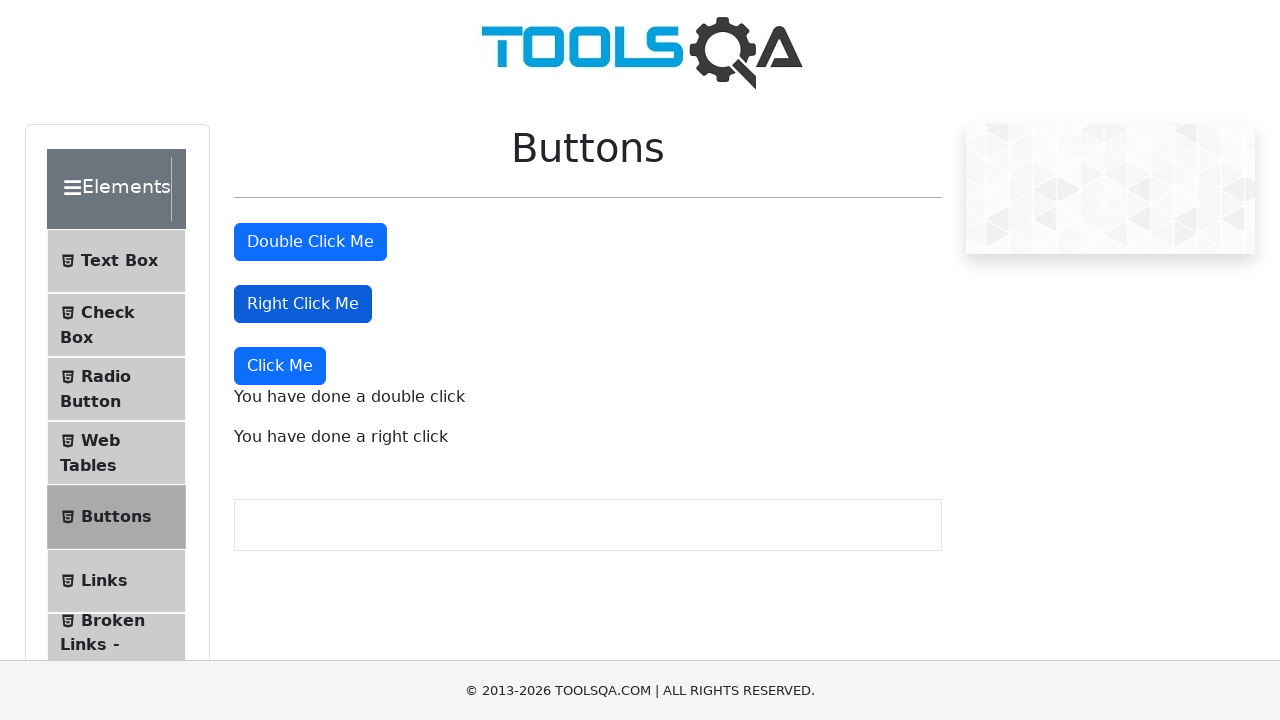

Verified right-click confirmation message contains expected text
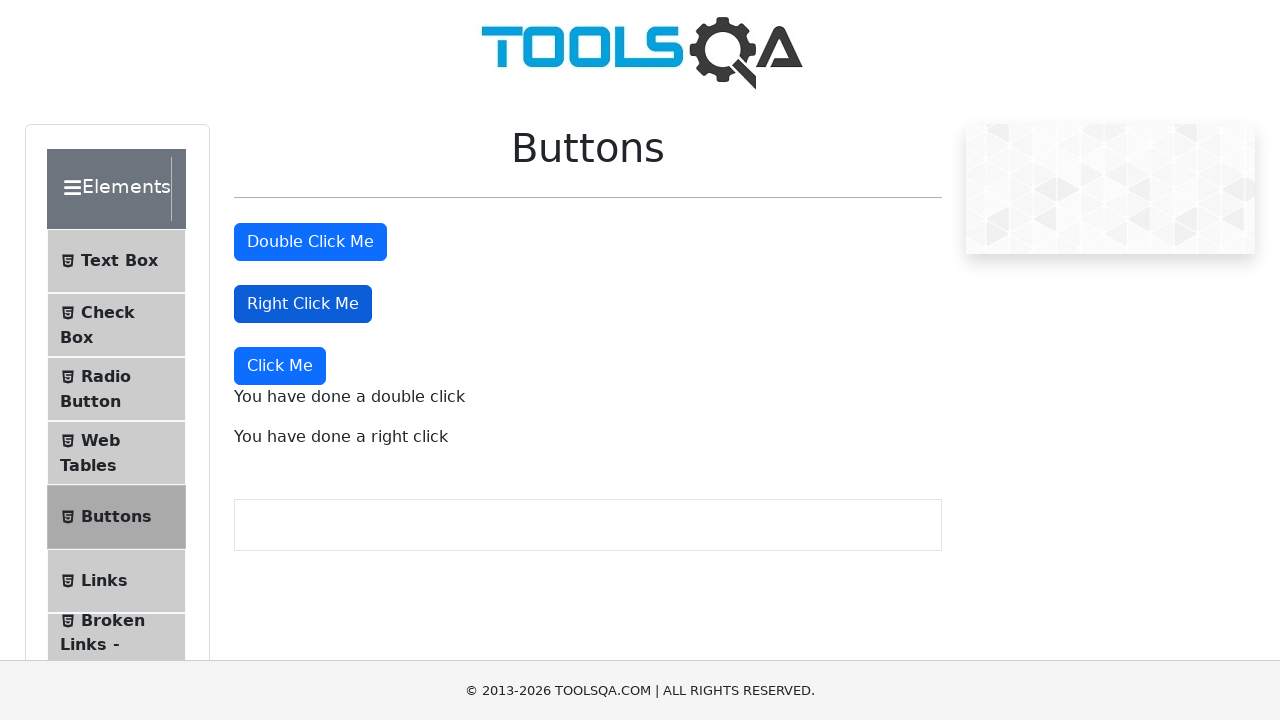

Performed regular click on the fourth button at (280, 366) on button >> nth=3
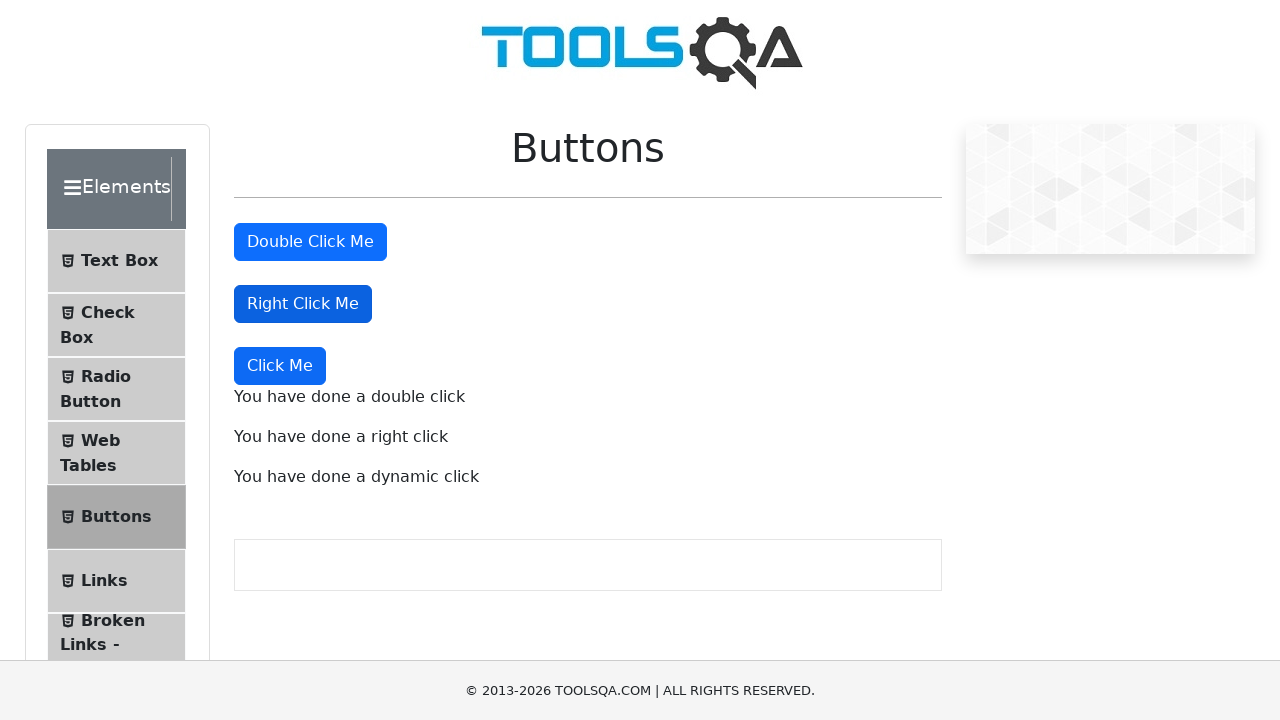

Waited for dynamic click confirmation message to appear
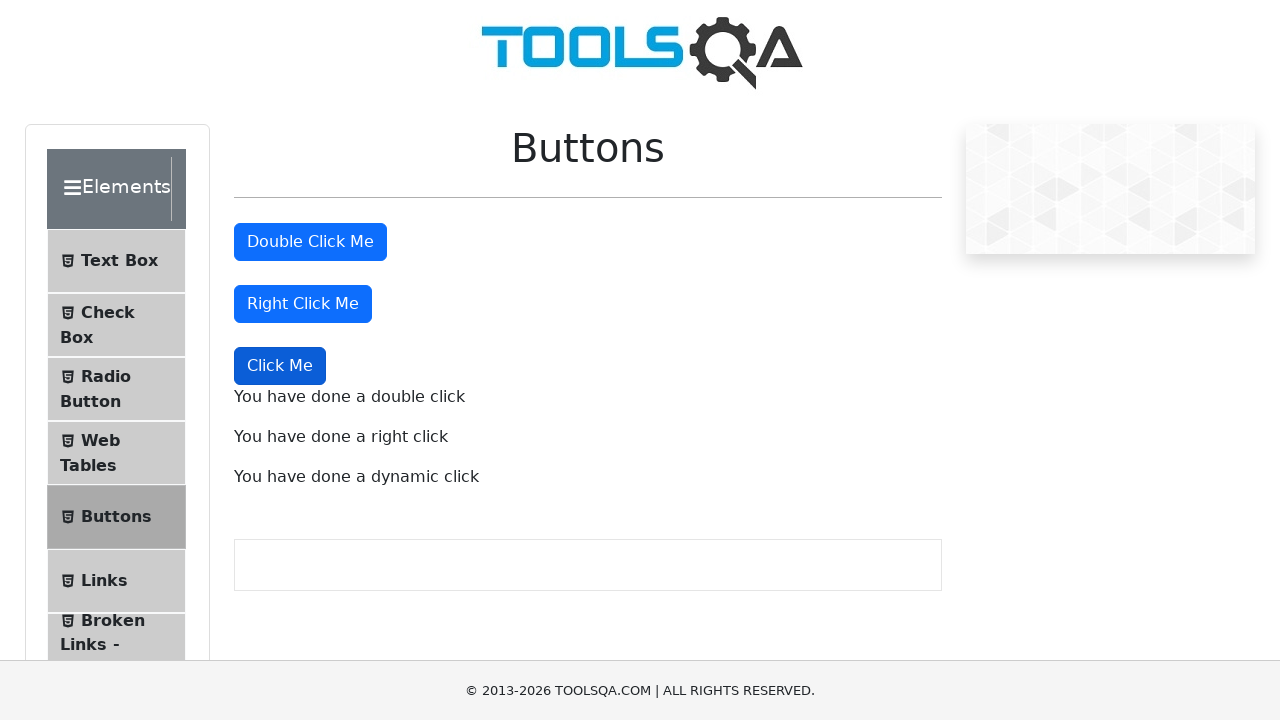

Retrieved dynamic click confirmation message text
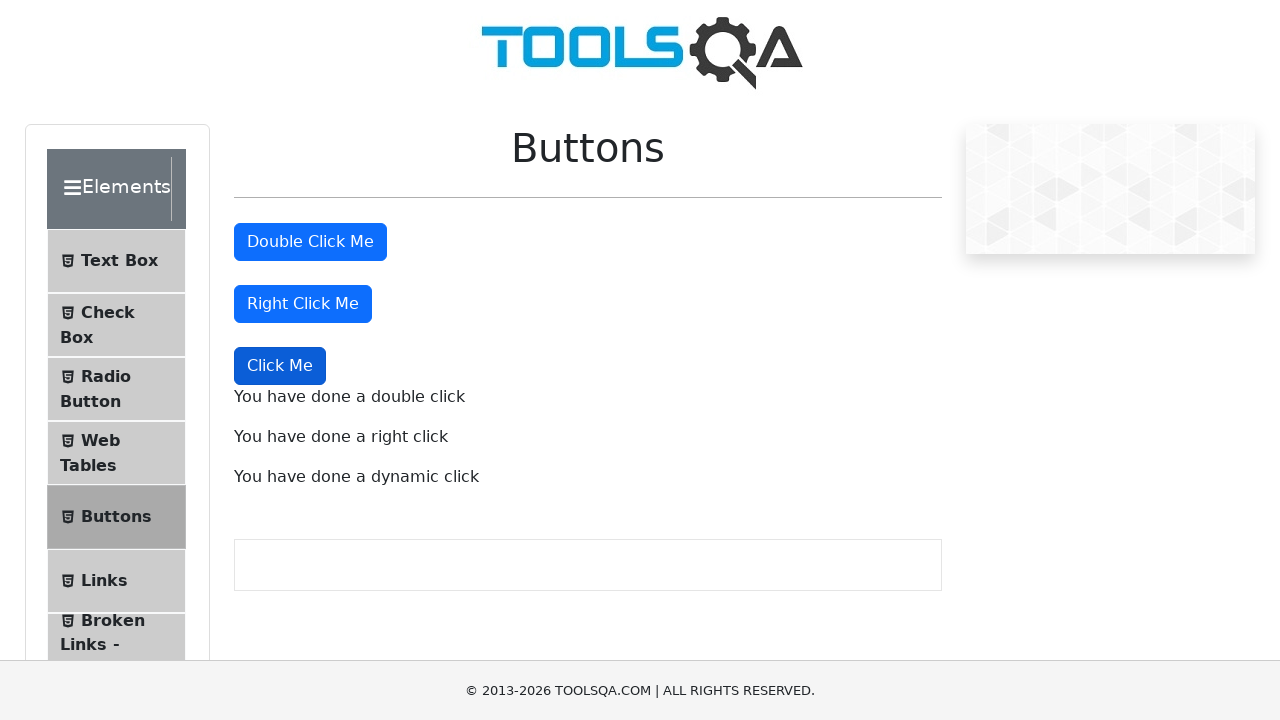

Verified dynamic click confirmation message contains expected text
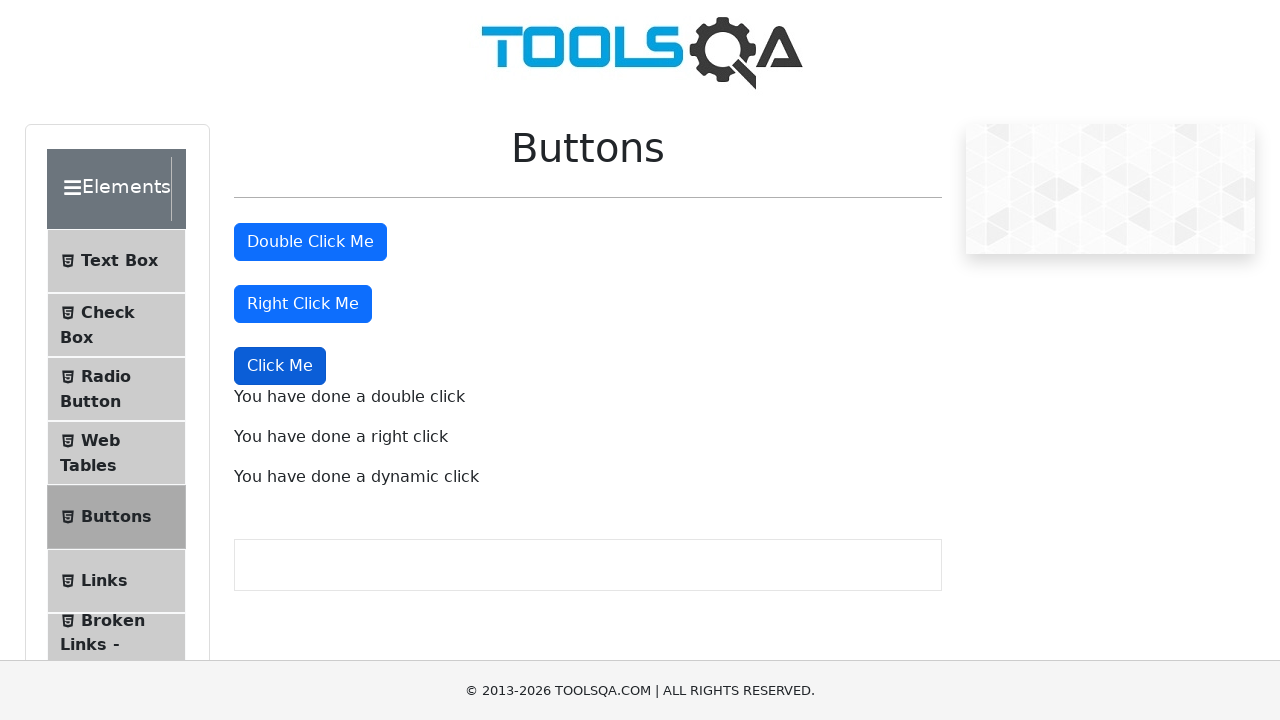

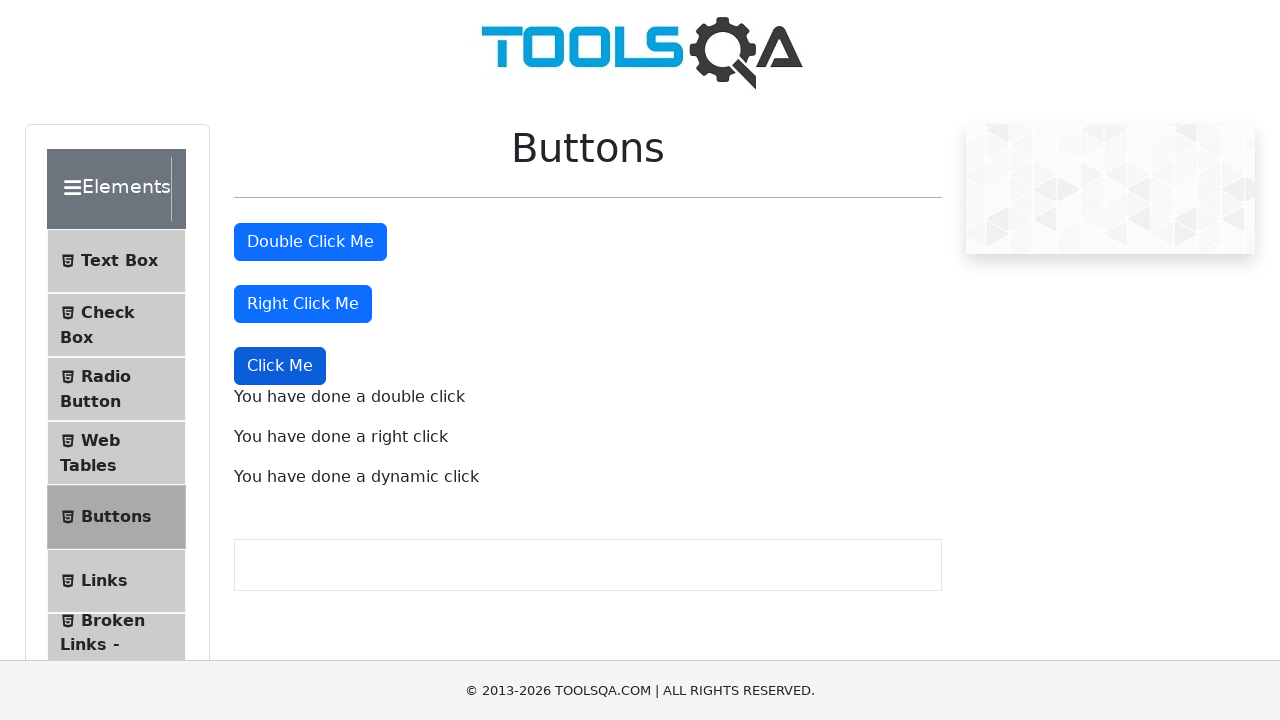